Tests that edits are saved when the input loses focus (blur event).

Starting URL: https://demo.playwright.dev/todomvc

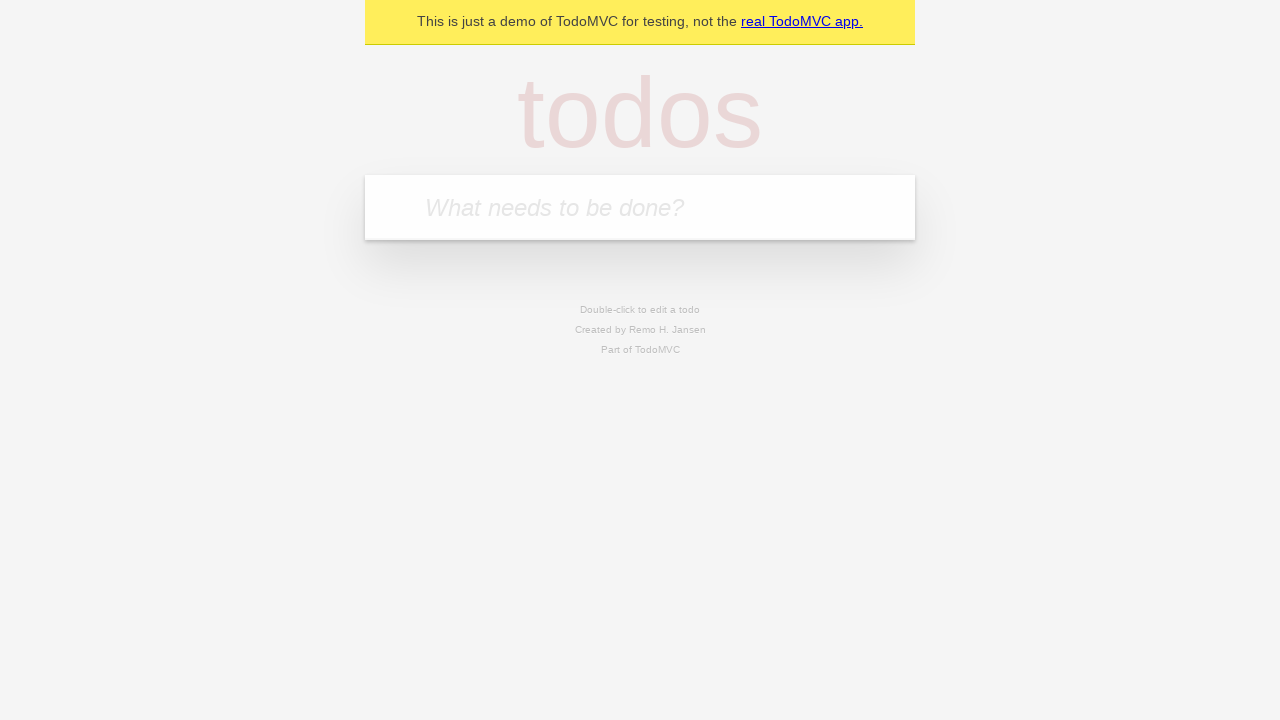

Filled first todo input with 'buy some cheese' on internal:attr=[placeholder="What needs to be done?"i]
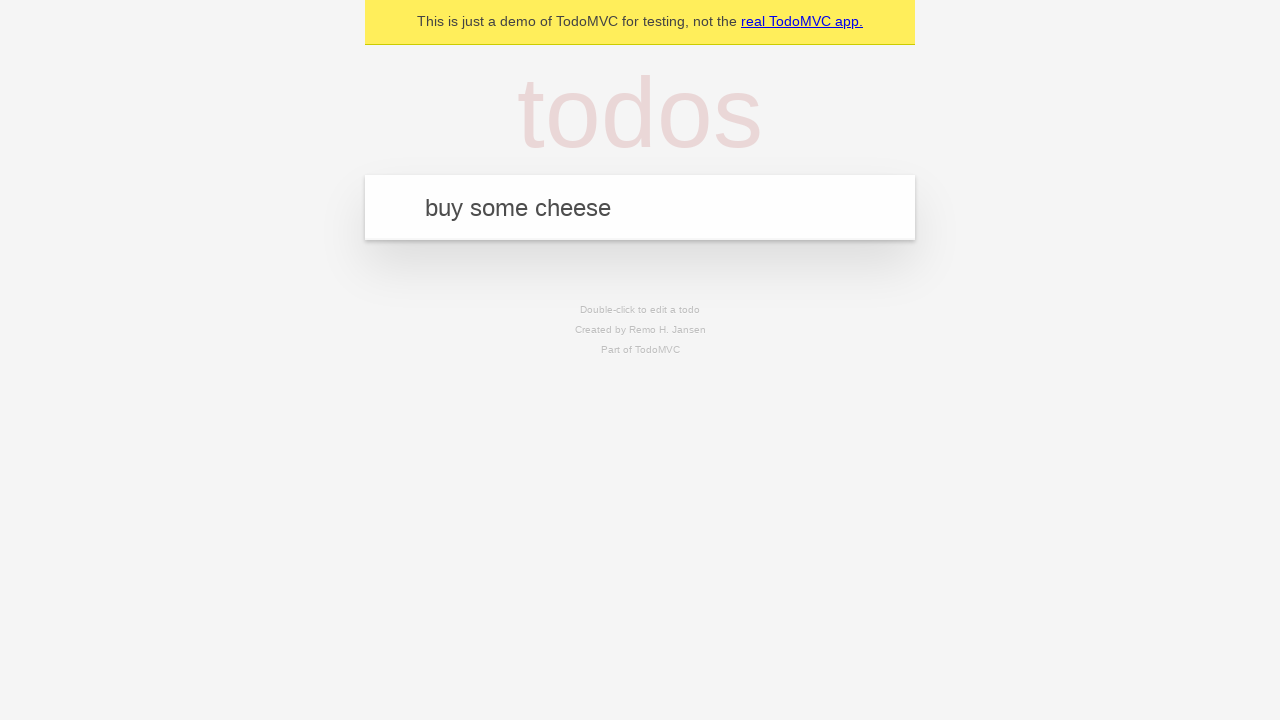

Pressed Enter to add first todo on internal:attr=[placeholder="What needs to be done?"i]
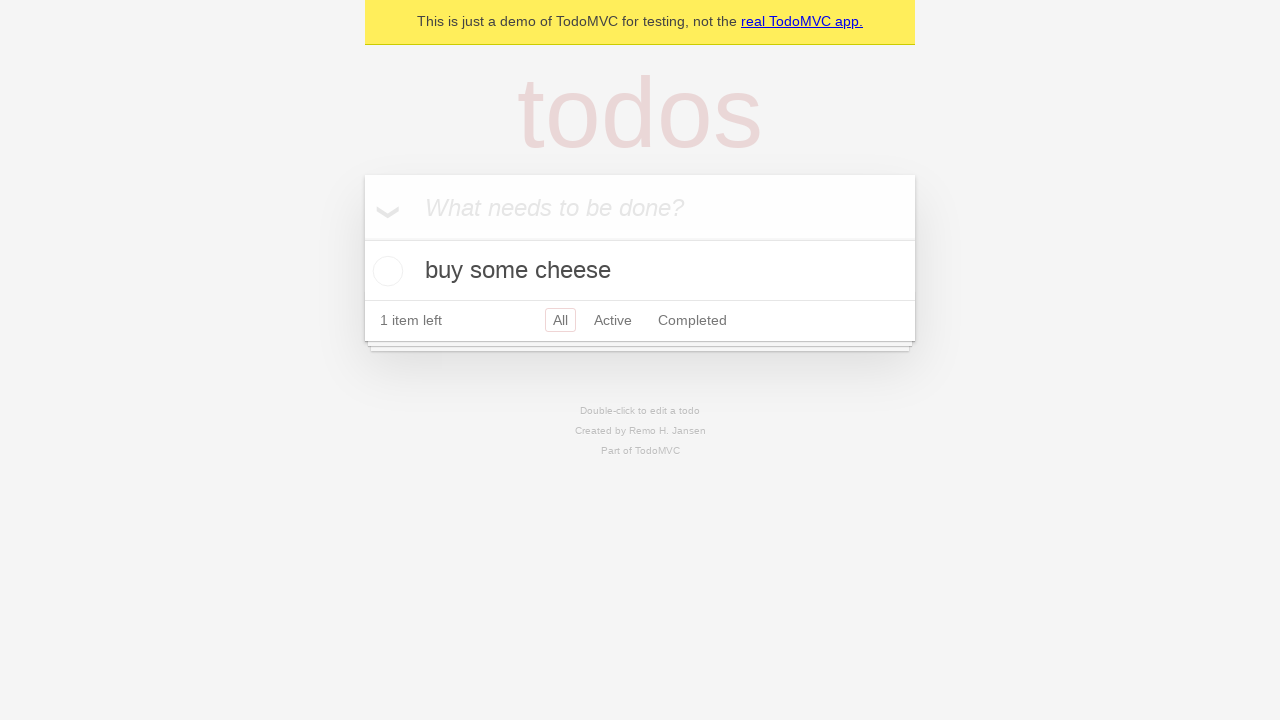

Filled second todo input with 'feed the cat' on internal:attr=[placeholder="What needs to be done?"i]
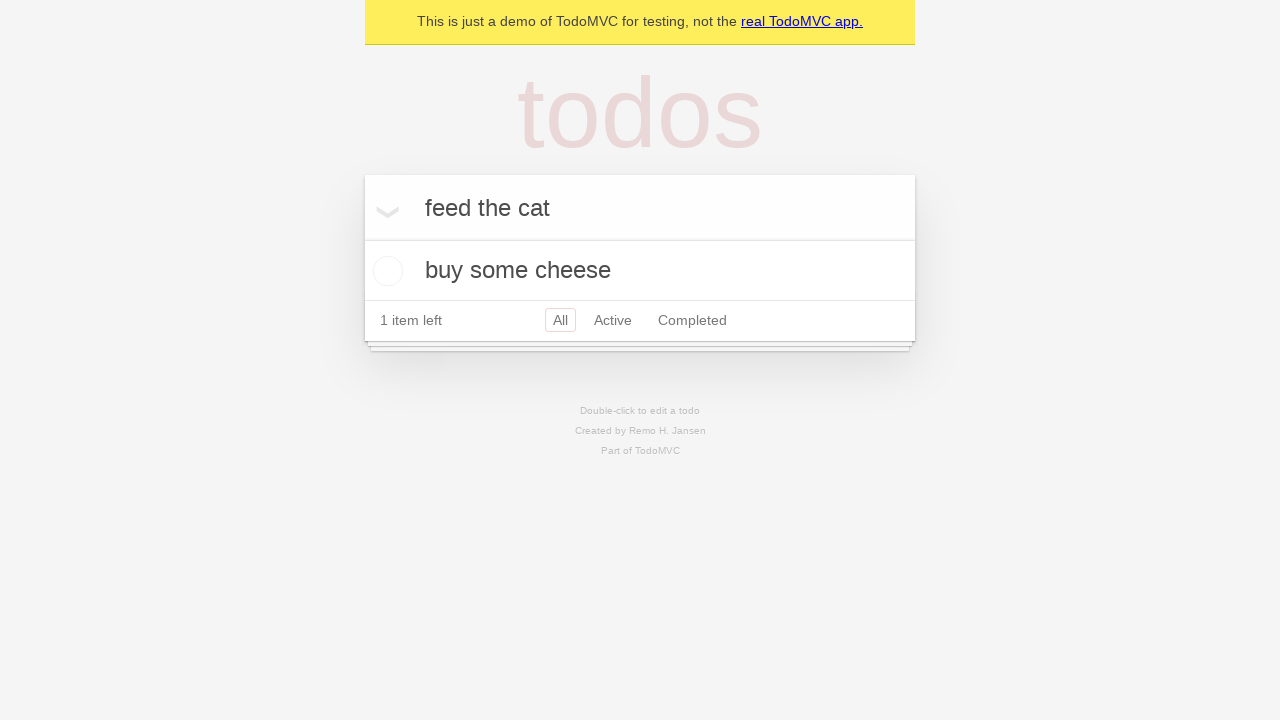

Pressed Enter to add second todo on internal:attr=[placeholder="What needs to be done?"i]
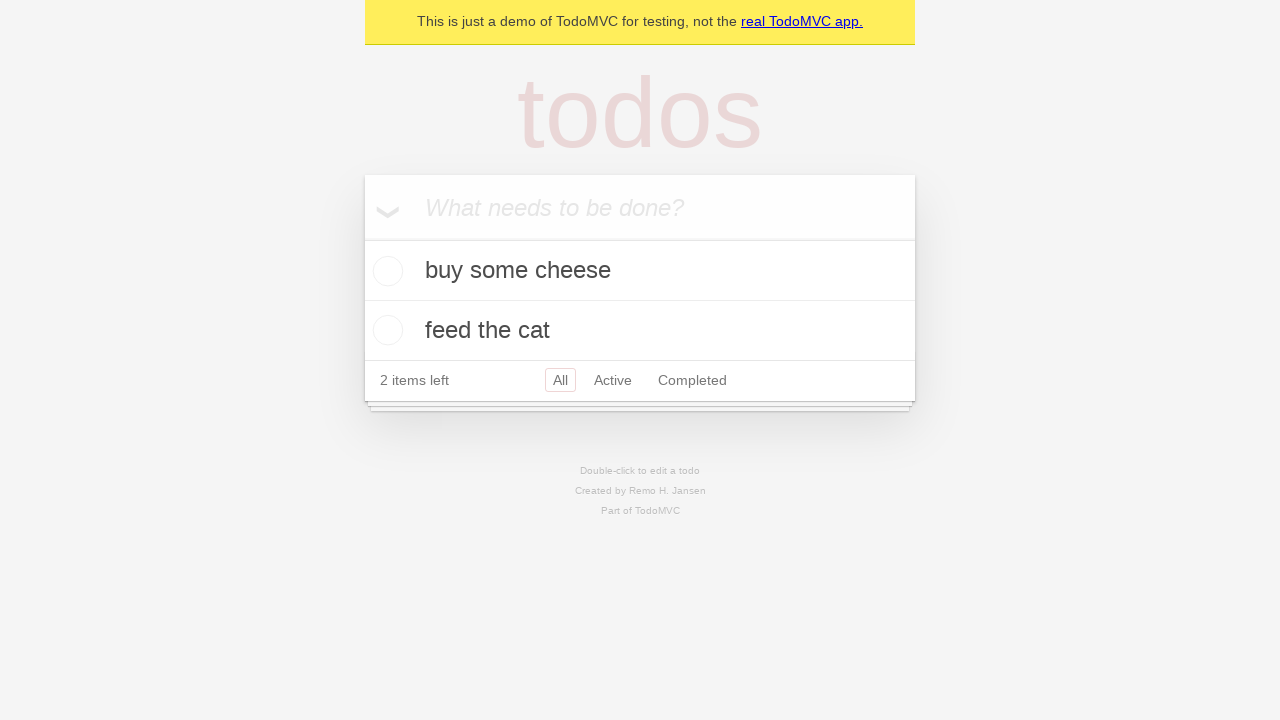

Filled third todo input with 'book a doctors appointment' on internal:attr=[placeholder="What needs to be done?"i]
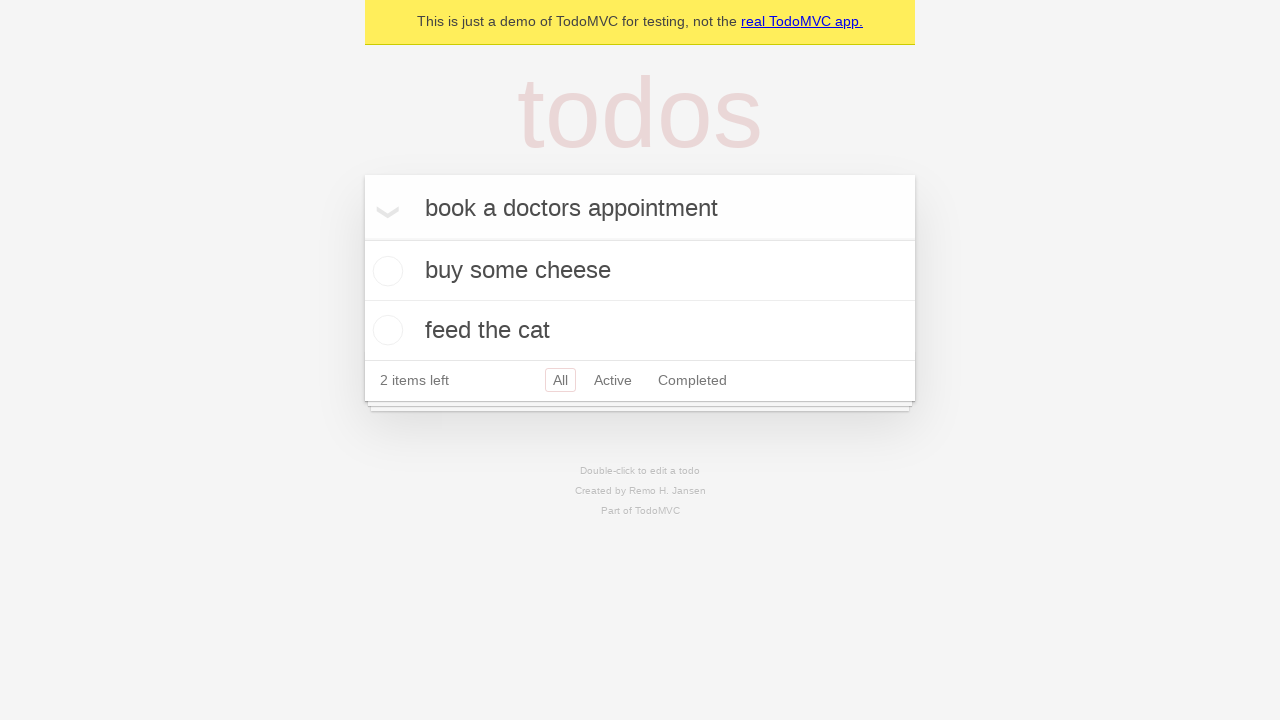

Pressed Enter to add third todo on internal:attr=[placeholder="What needs to be done?"i]
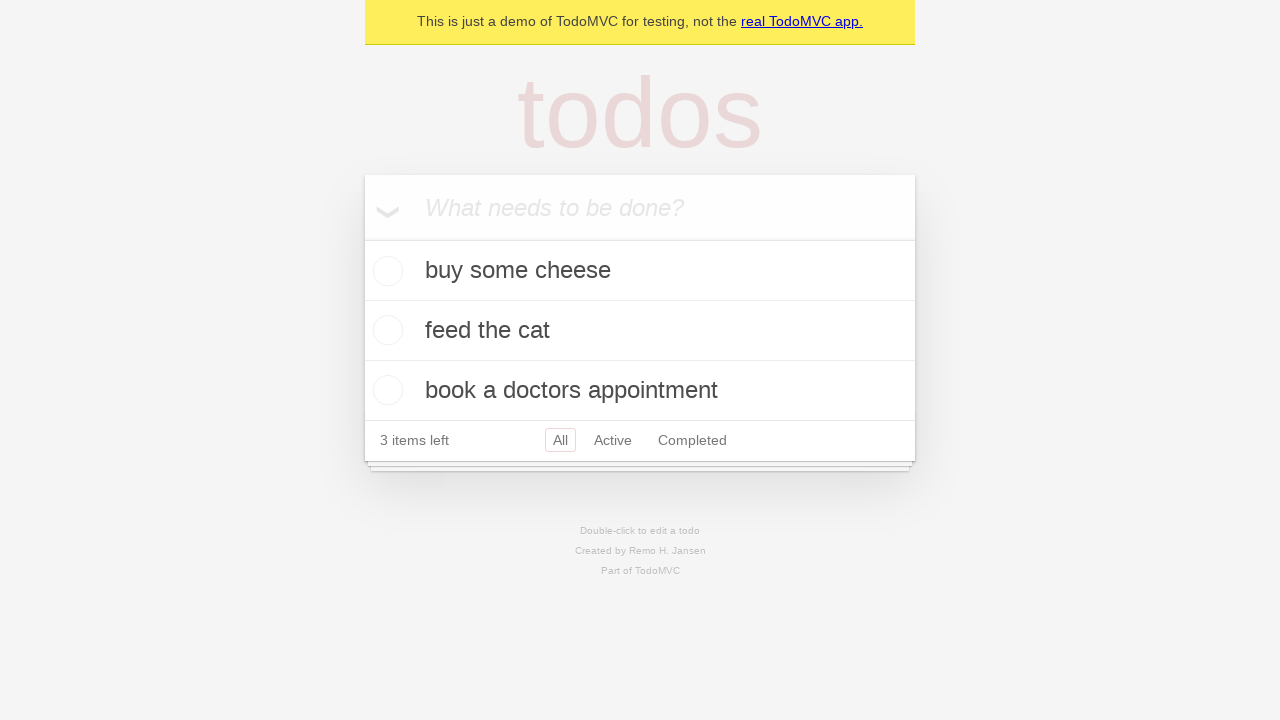

Double-clicked second todo item to enter edit mode at (640, 331) on internal:testid=[data-testid="todo-item"s] >> nth=1
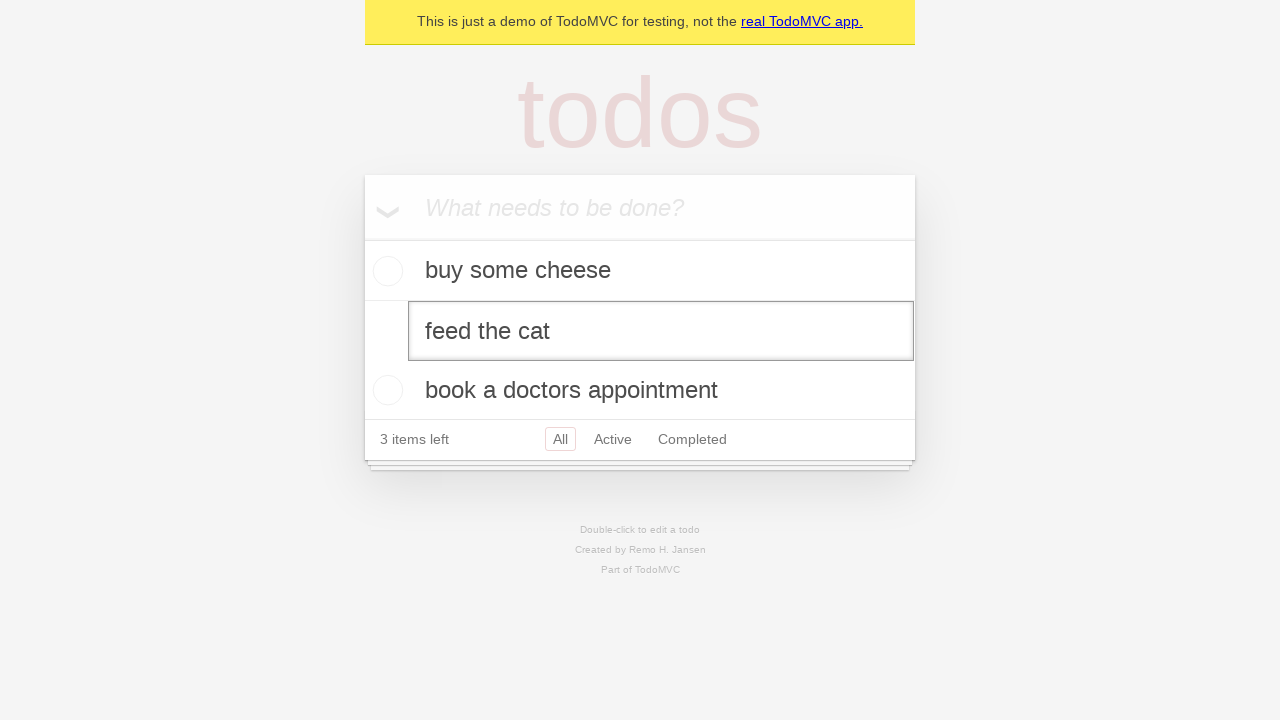

Edited second todo text to 'buy some sausages' on internal:testid=[data-testid="todo-item"s] >> nth=1 >> internal:role=textbox[nam
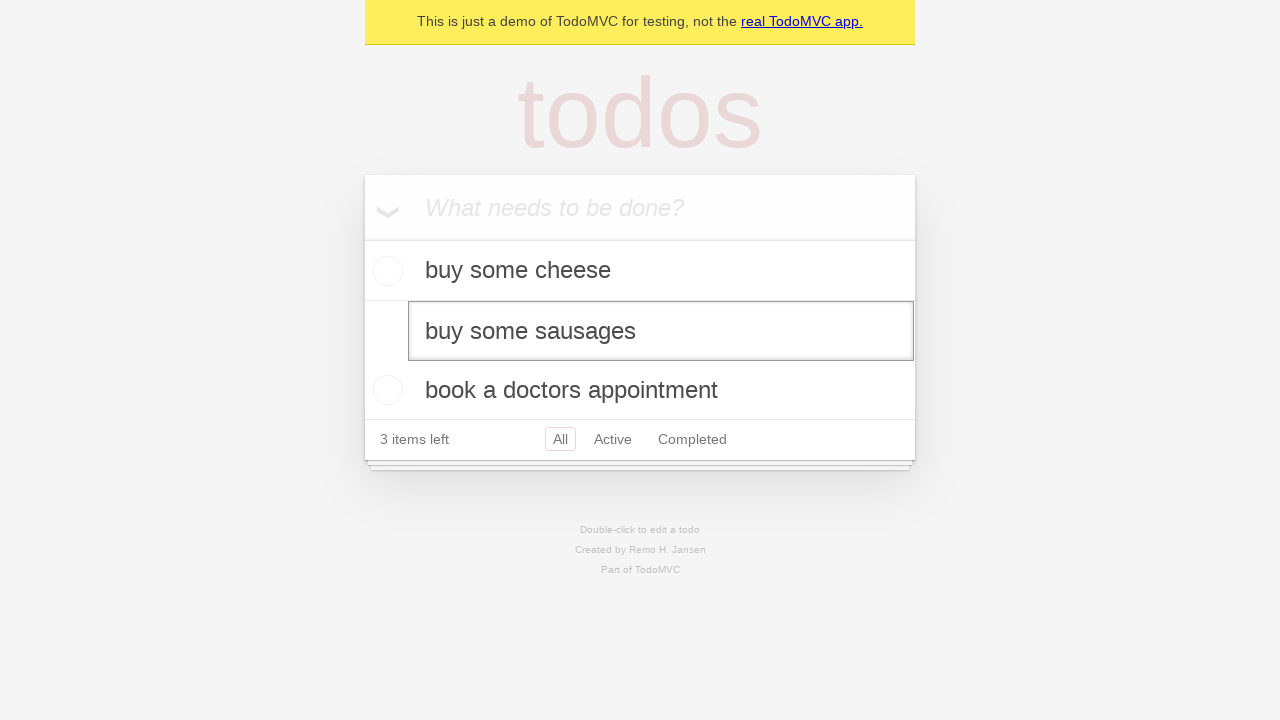

Triggered blur event on edit input to save changes
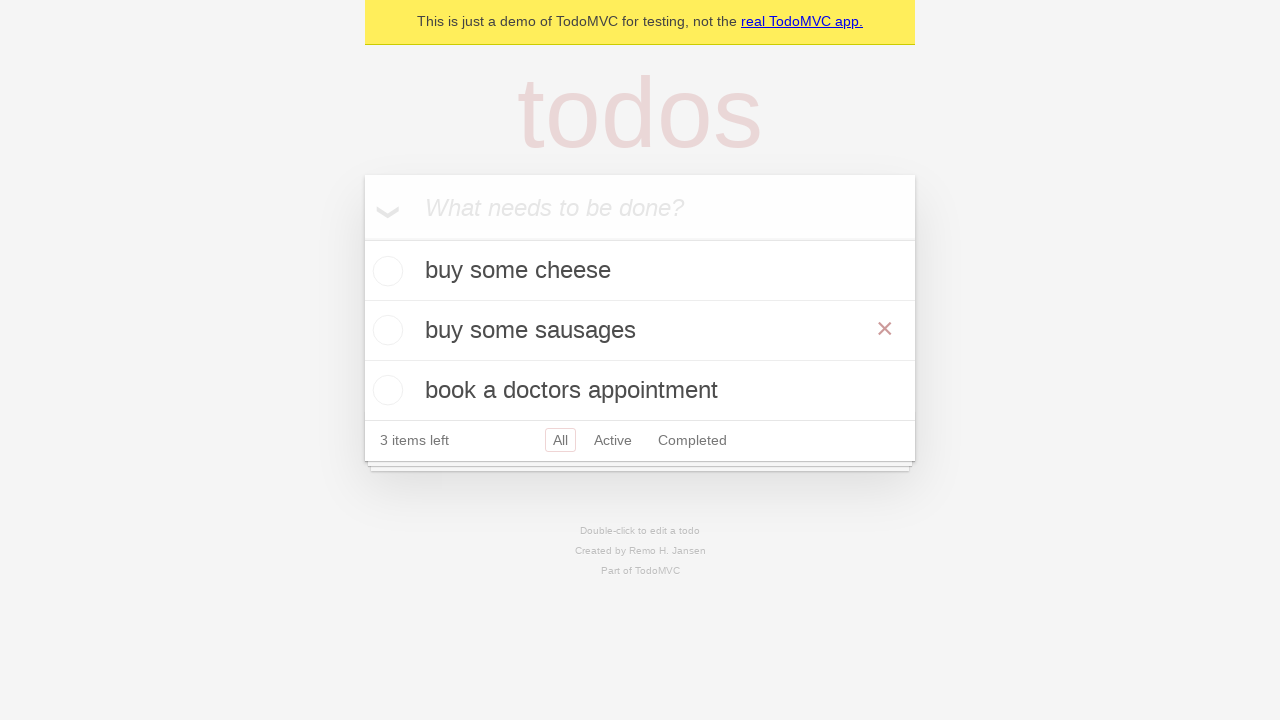

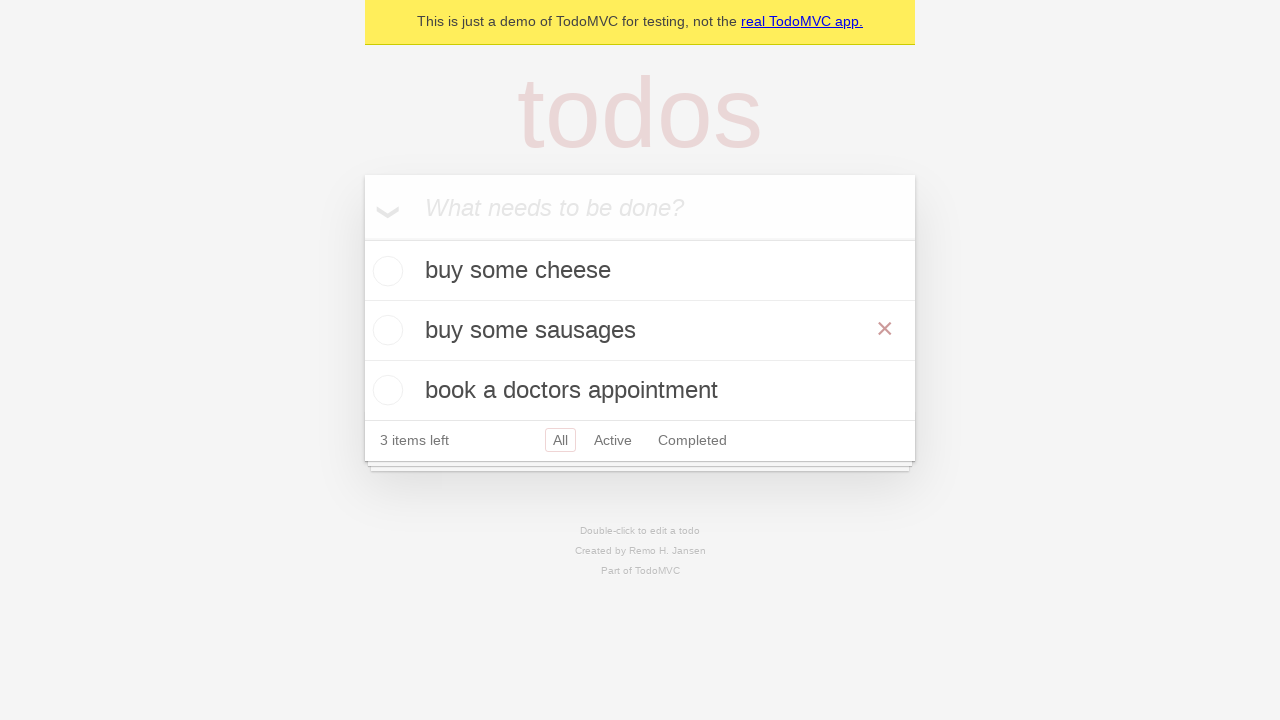